Tests an explicit wait scenario where the script waits for a price element to show '100', then clicks a book button, calculates a mathematical value based on an input, fills in the answer, and submits the solution.

Starting URL: http://suninjuly.github.io/explicit_wait2.html

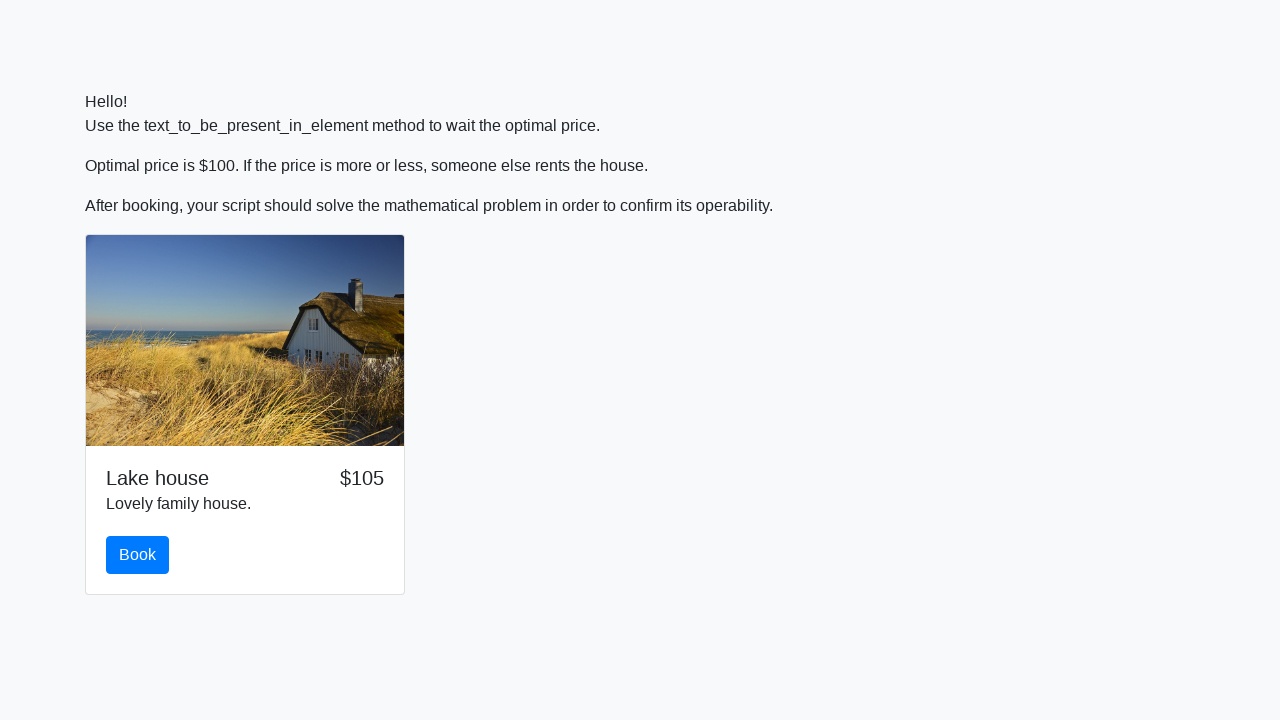

Waited for price element to display '100'
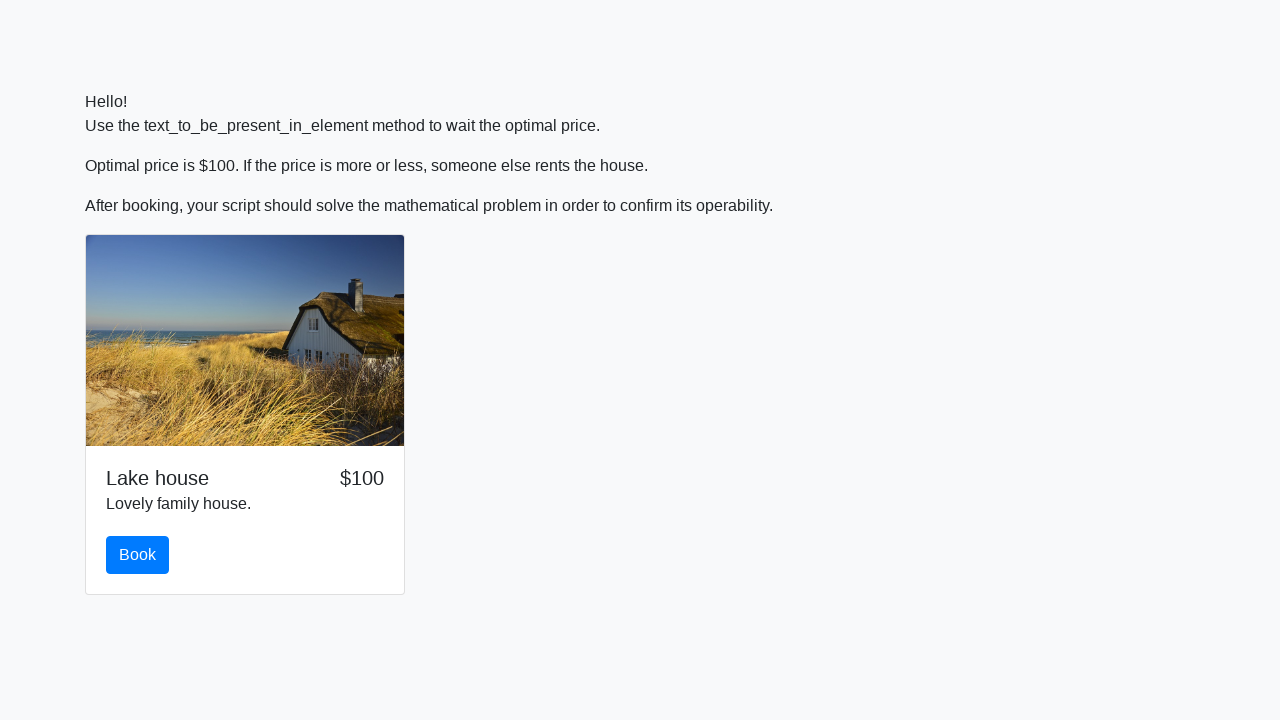

Clicked the book button at (138, 555) on #book
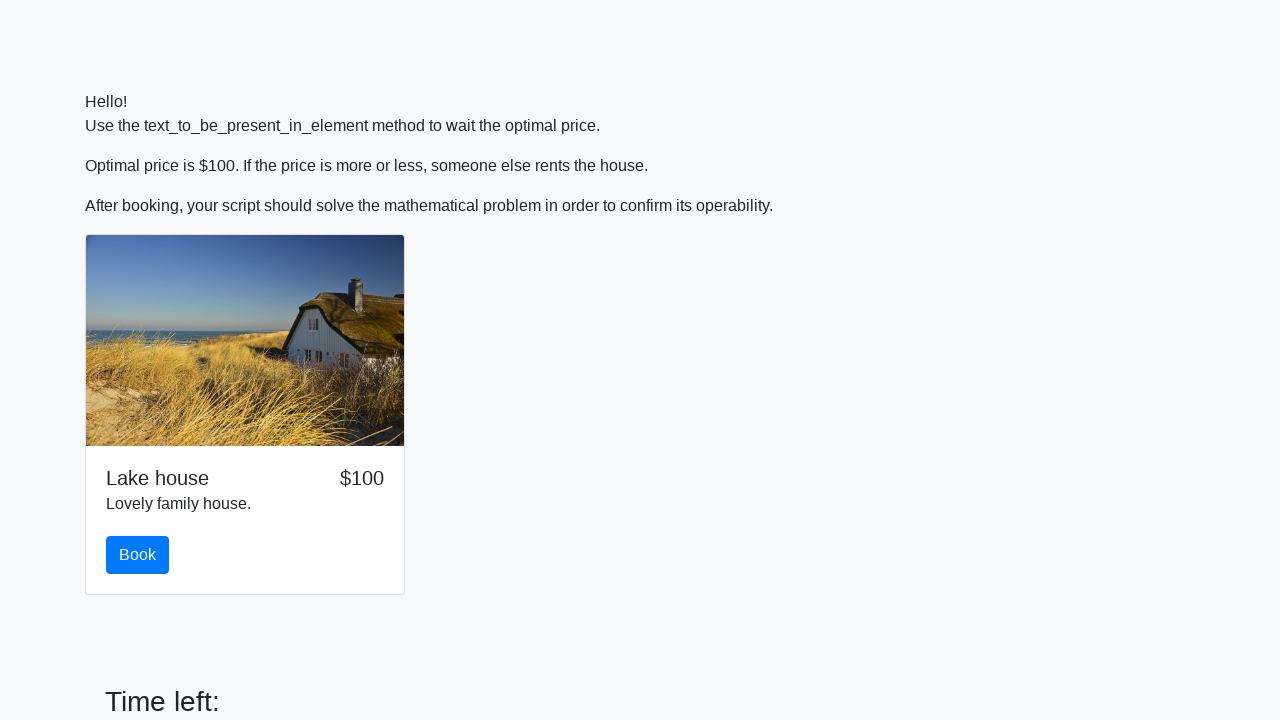

Retrieved input value for calculation: 154
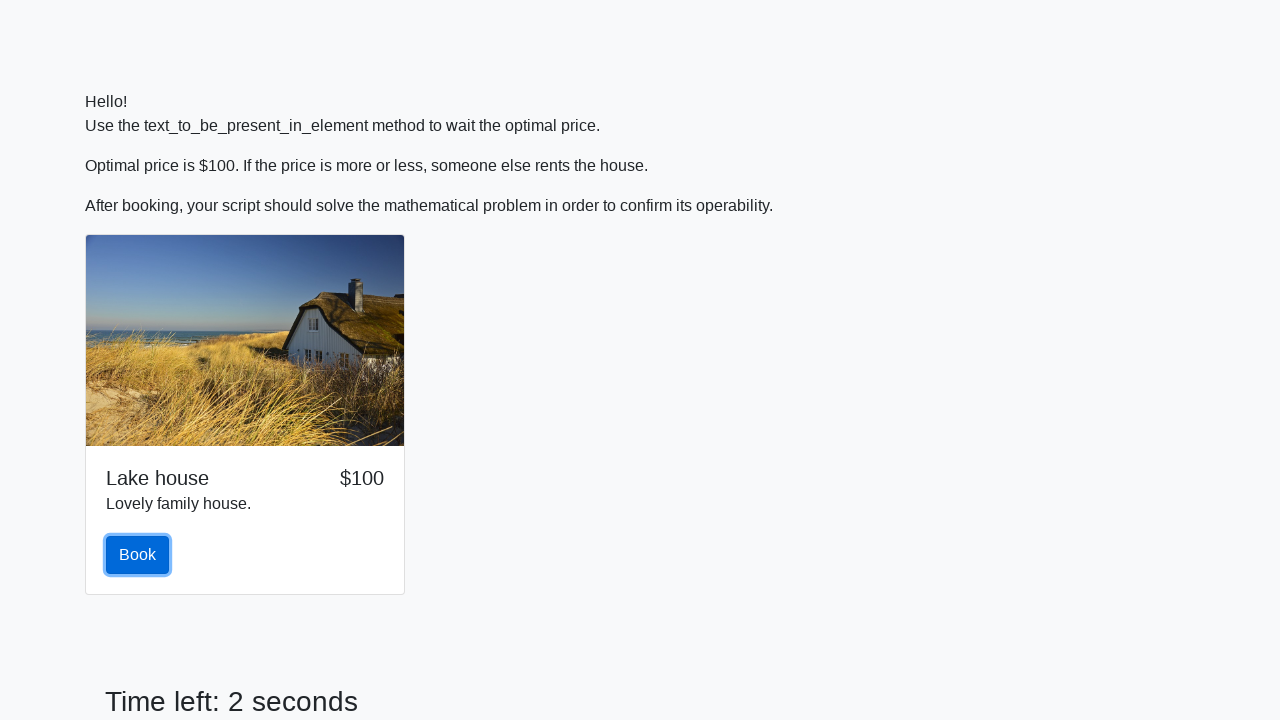

Calculated mathematical result: -0.29699995328574547
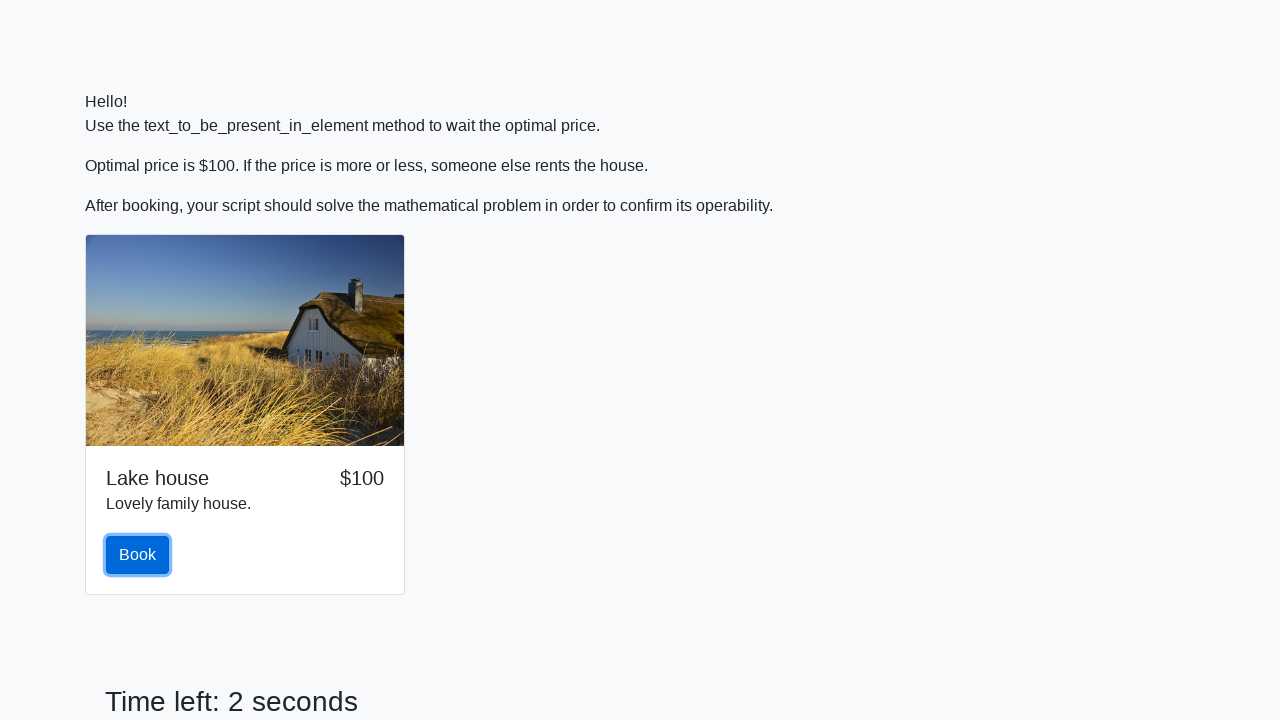

Filled answer field with calculated value on #answer
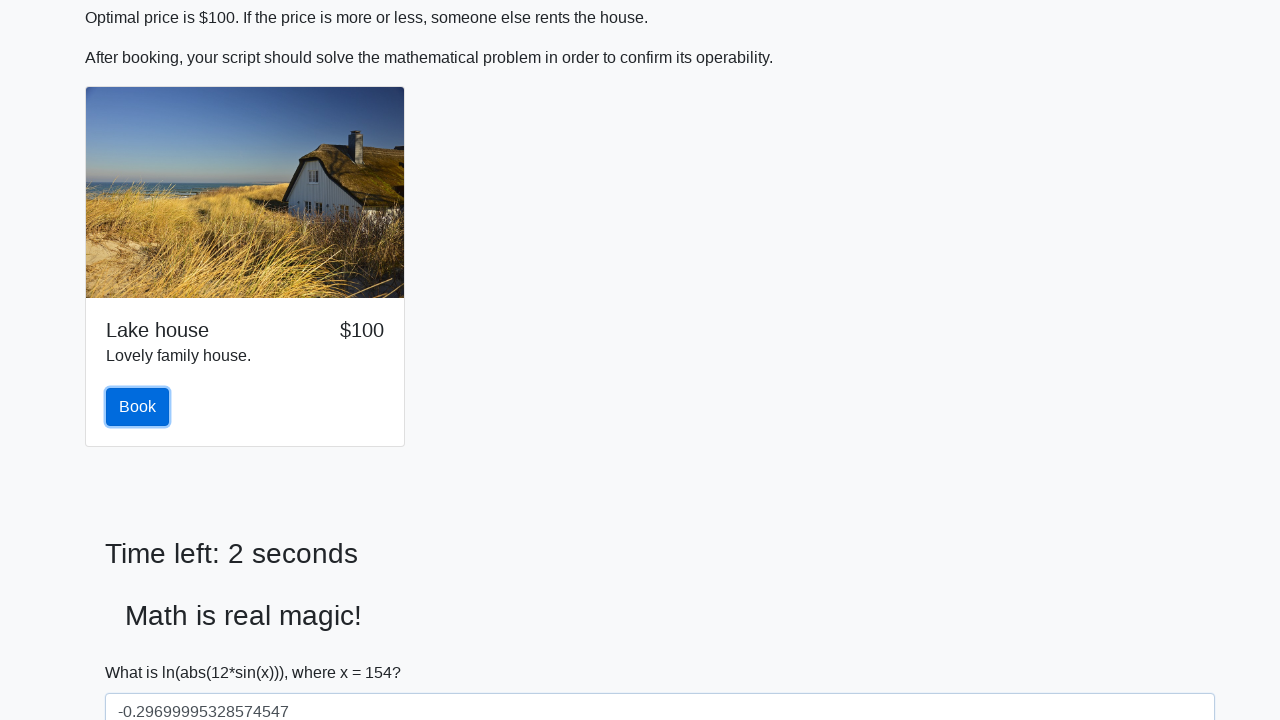

Clicked the solve button to submit solution at (143, 651) on #solve
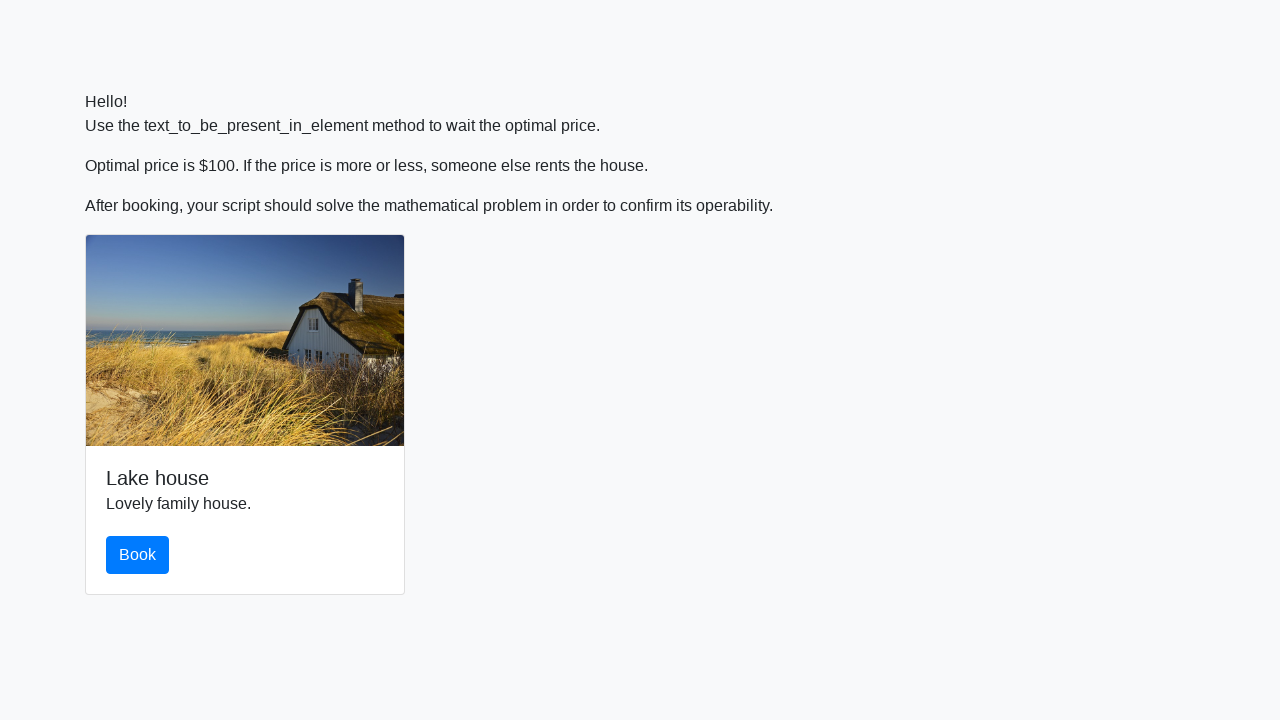

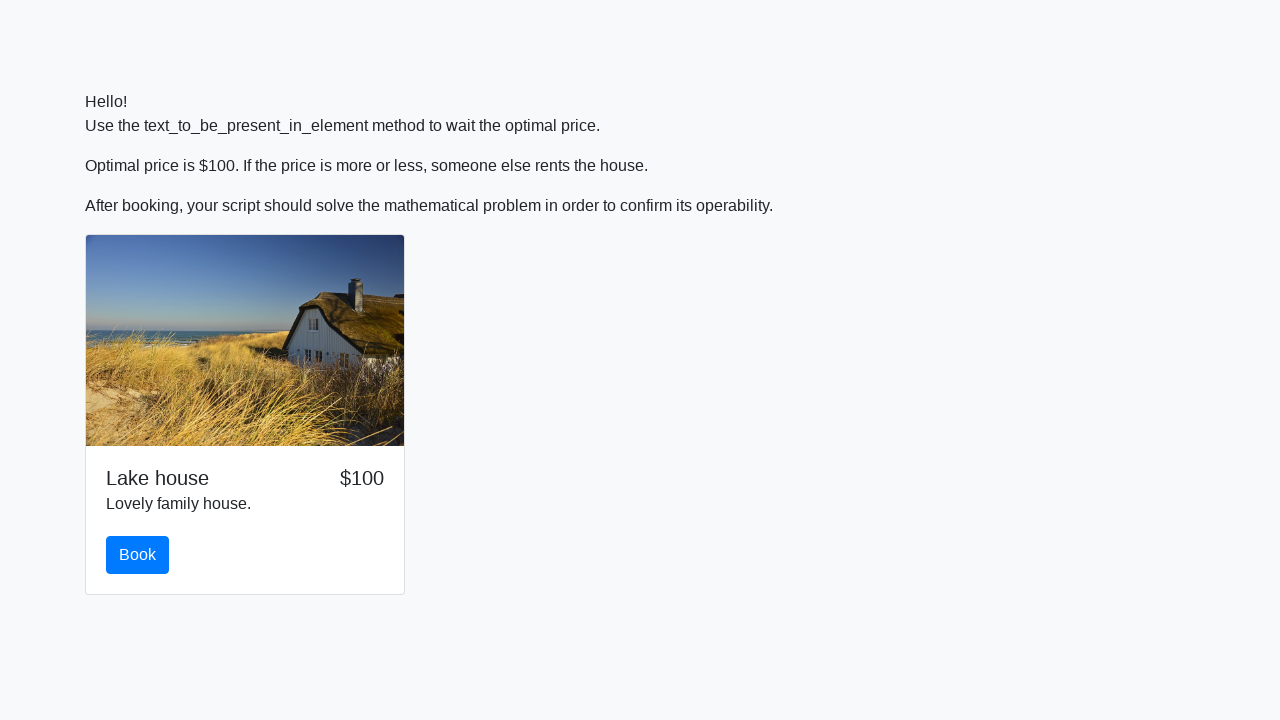